Tests the number input field by entering a number, clicking result button, and verifying the output text

Starting URL: https://kristinek.github.io/site/examples/actions

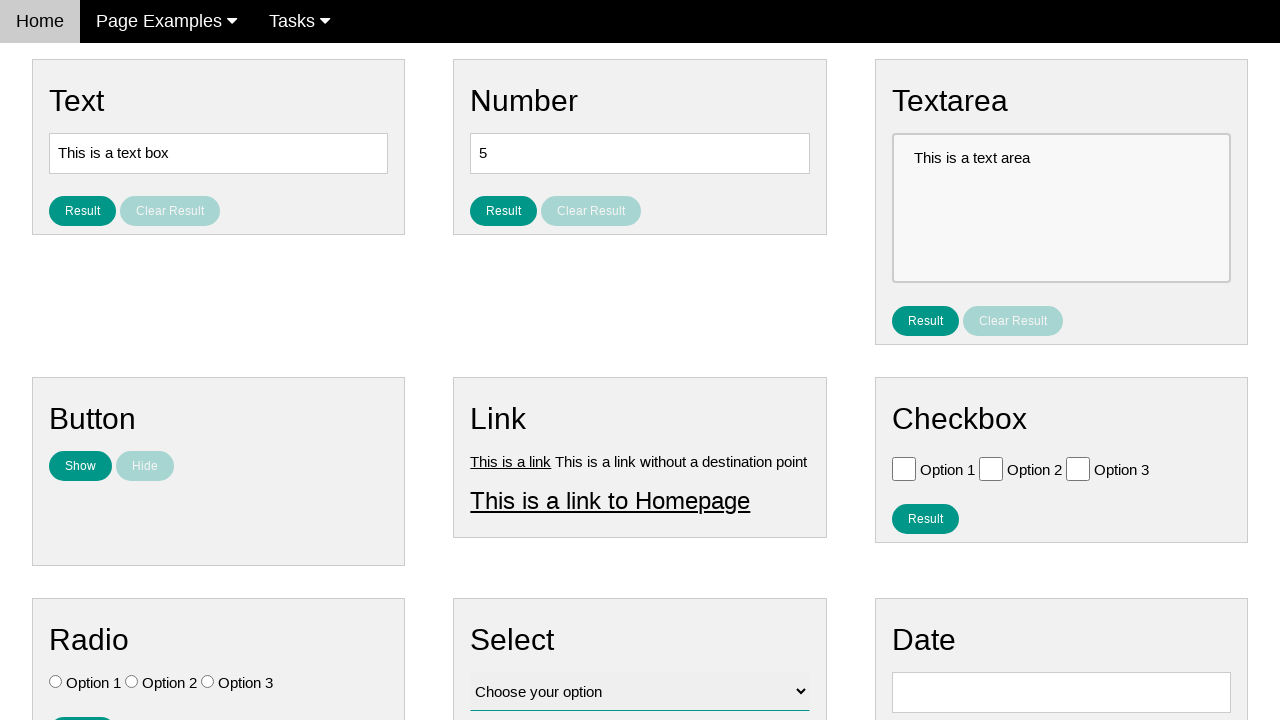

Navigated to number field action test page
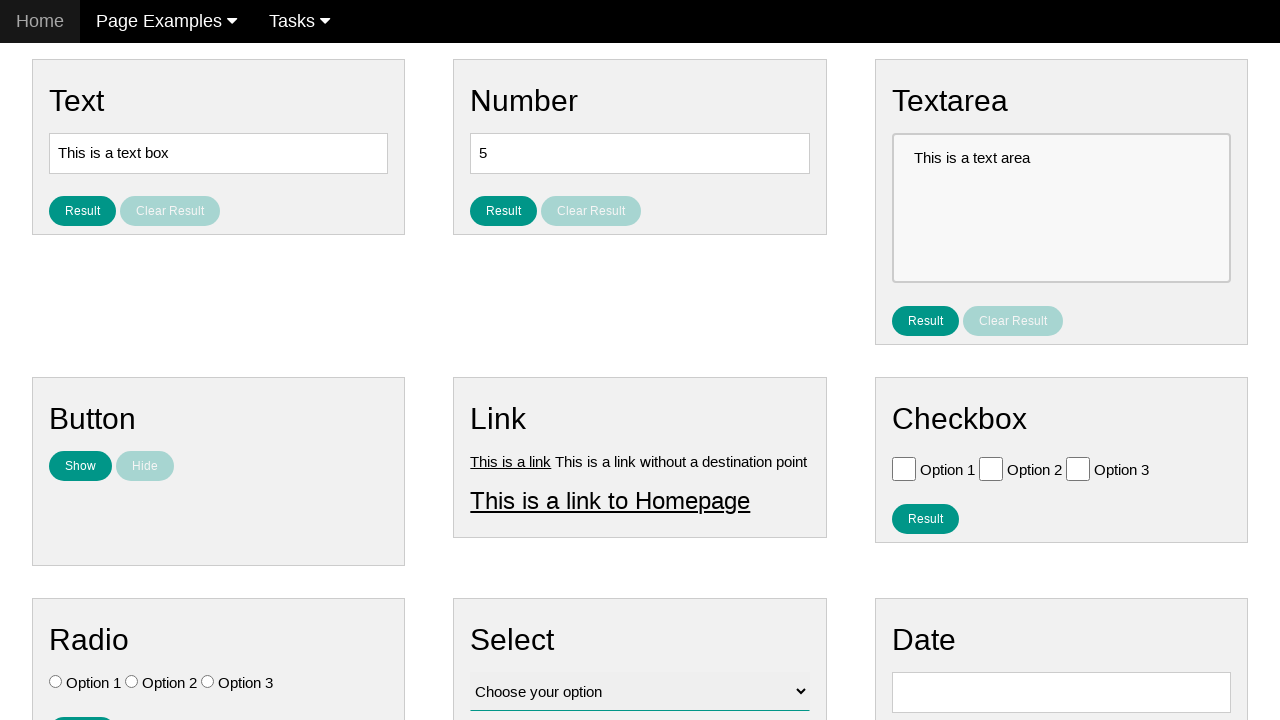

Filled number field with '42' on #number
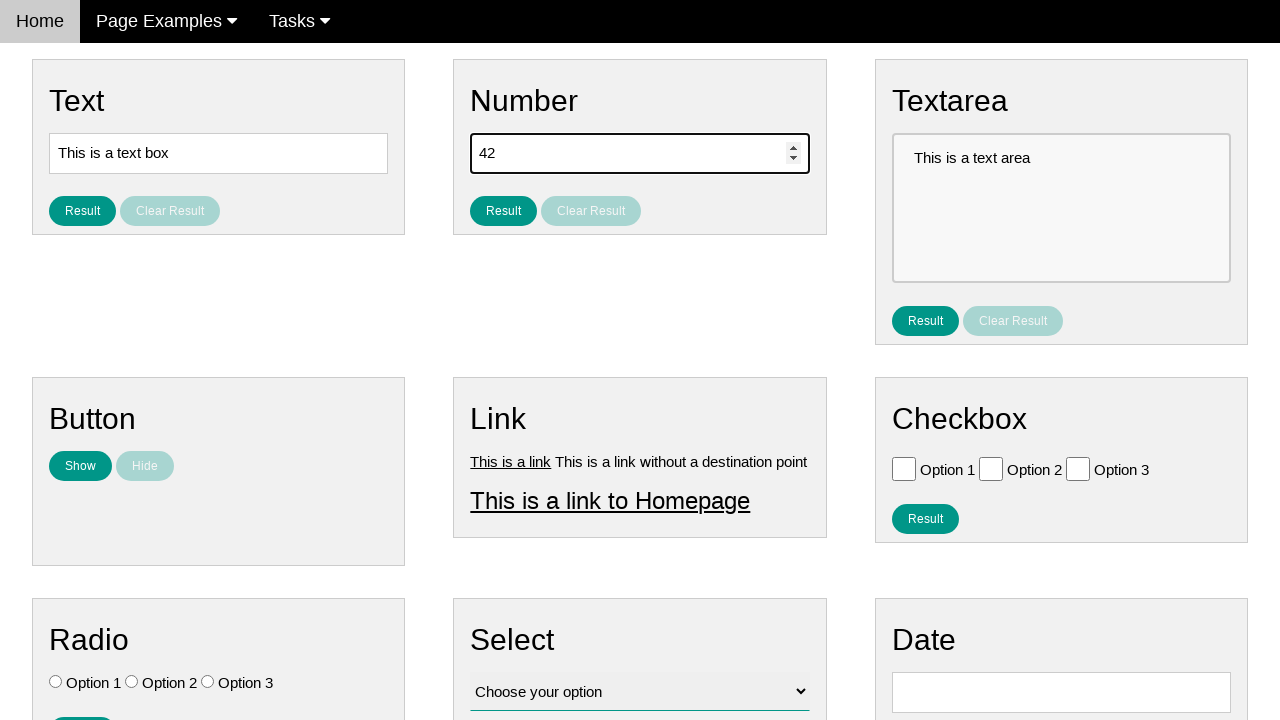

Clicked Result button to submit number at (504, 211) on #result_button_number
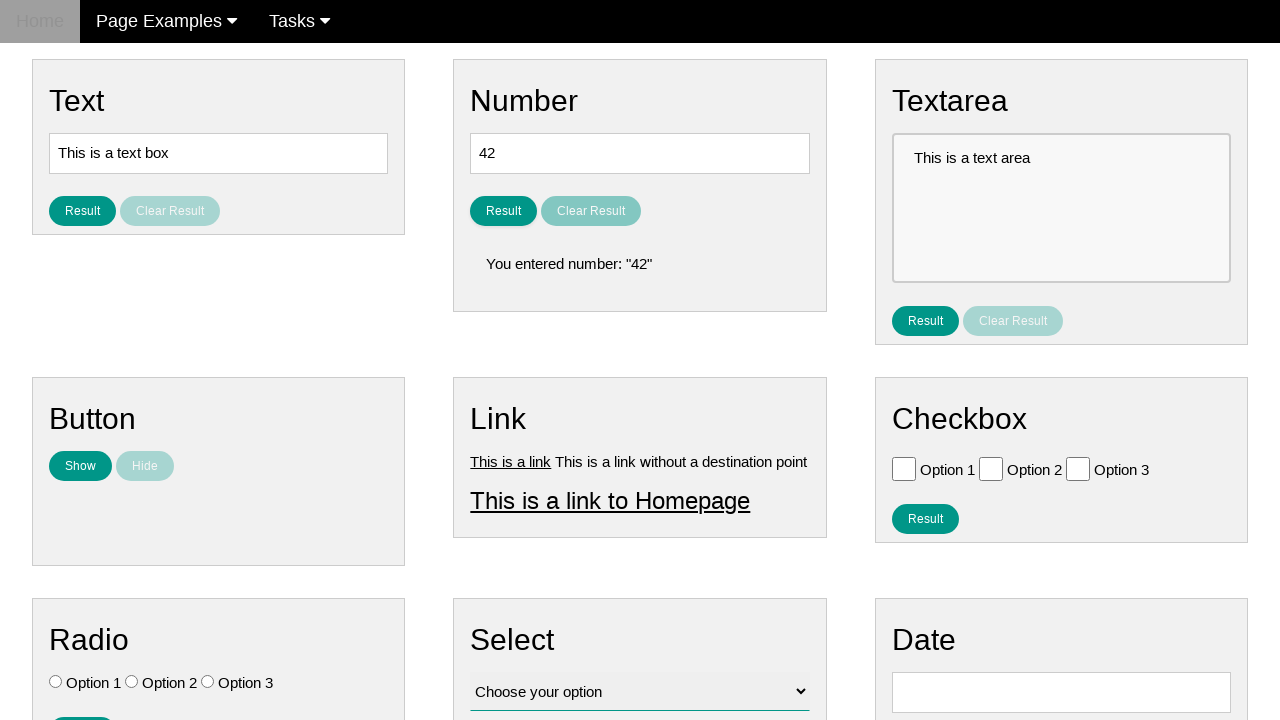

Result text appeared after submission
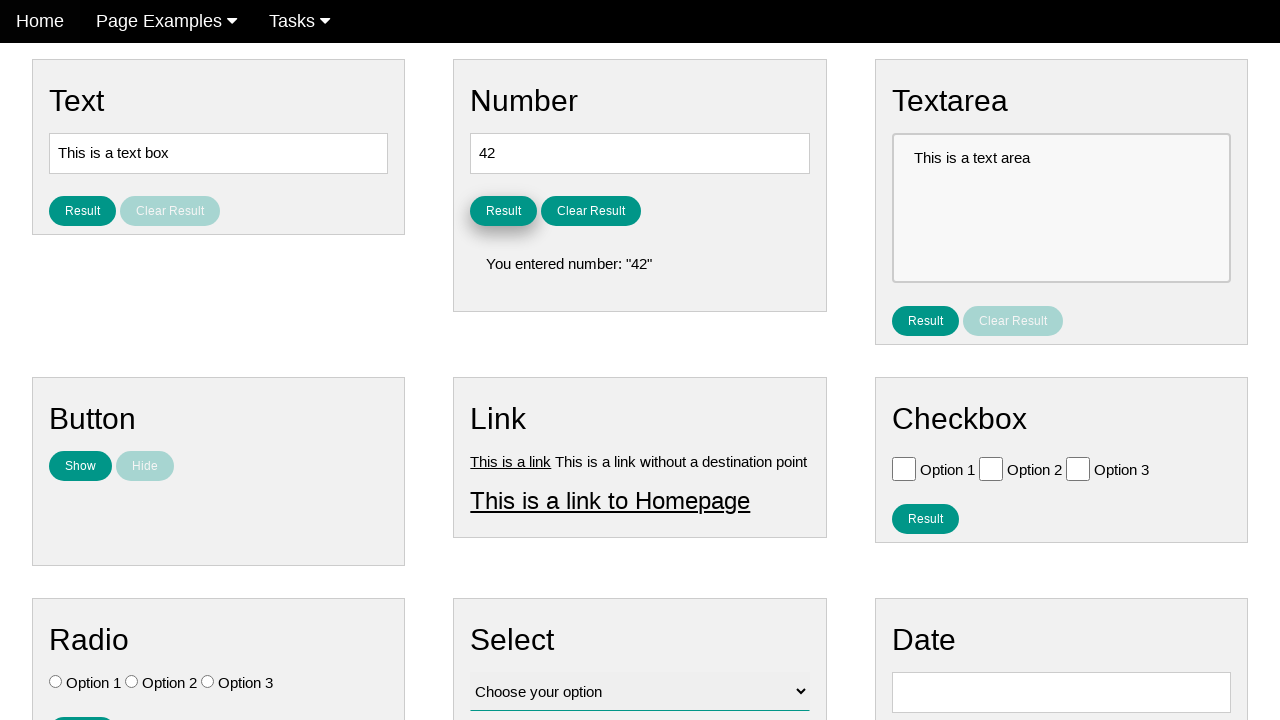

Verified result text contains '42'
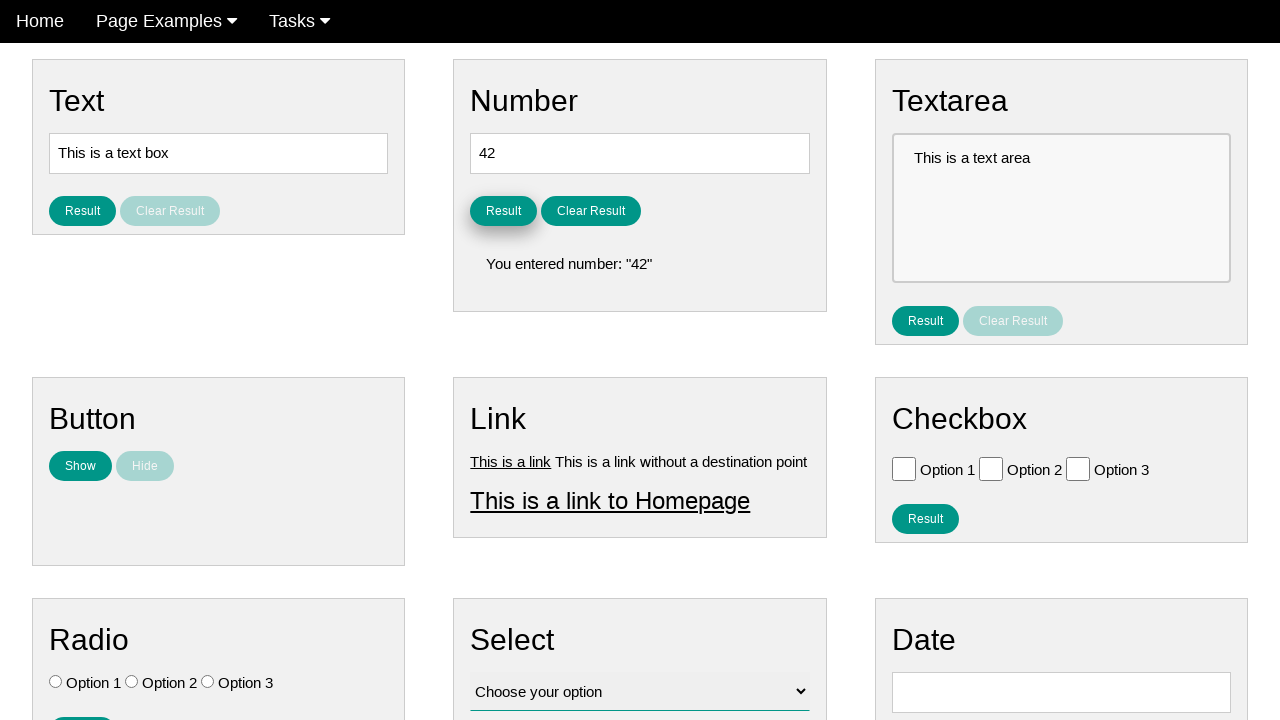

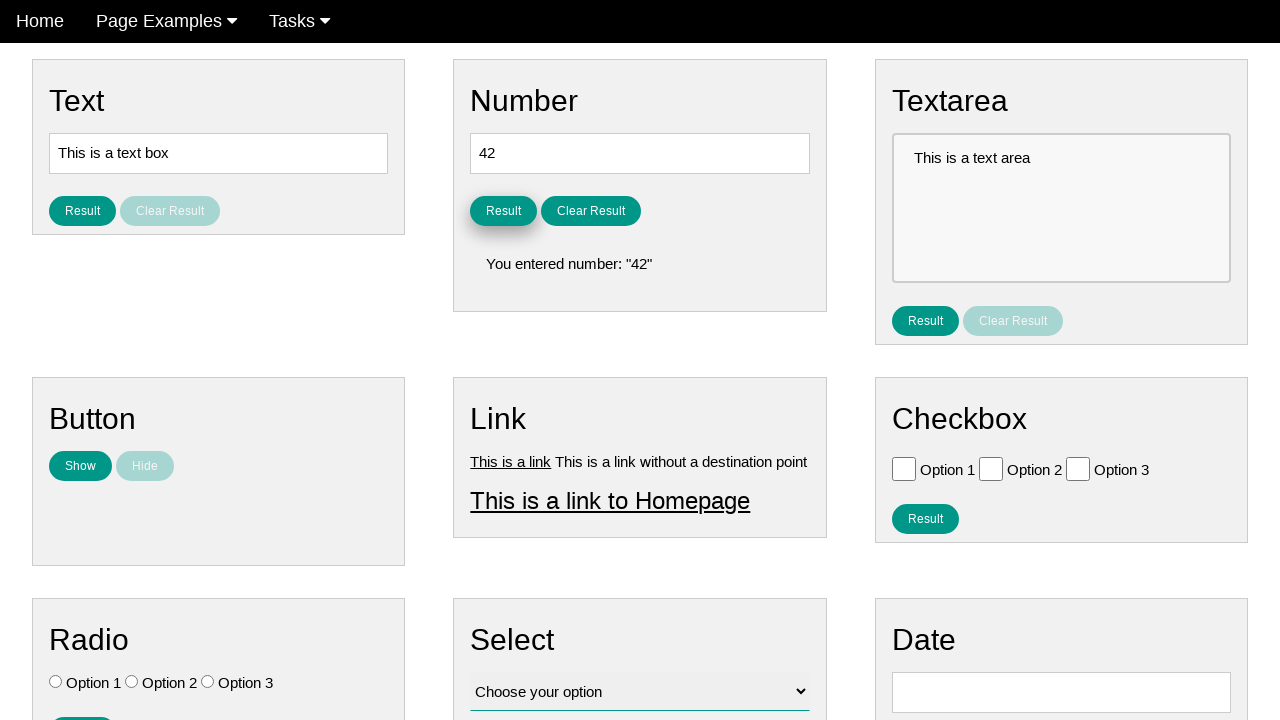